Tests the laminate calculator with smaller room dimensions (1x2), different panel sizes, and higher pricing to verify calculation accuracy.

Starting URL: https://masterskayapola.ru/kalkulyator/laminata.html

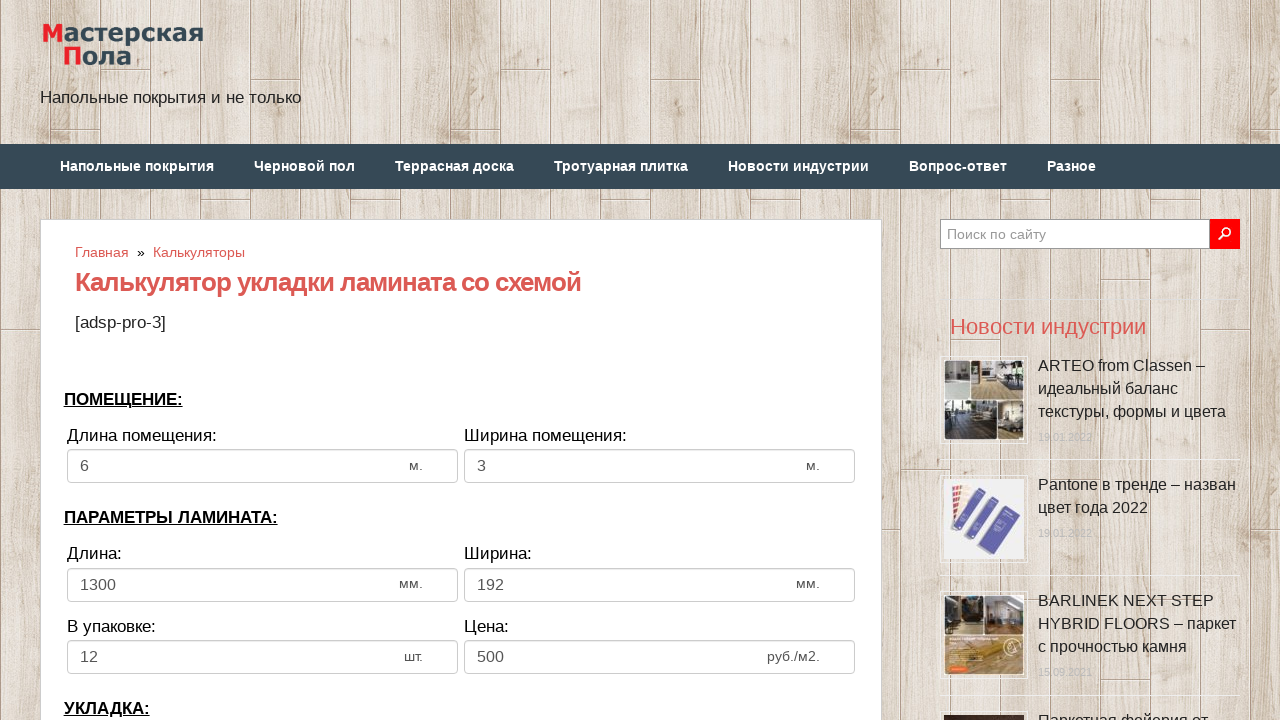

Filled room width with 1 meter on input[name='calc_roomwidth']
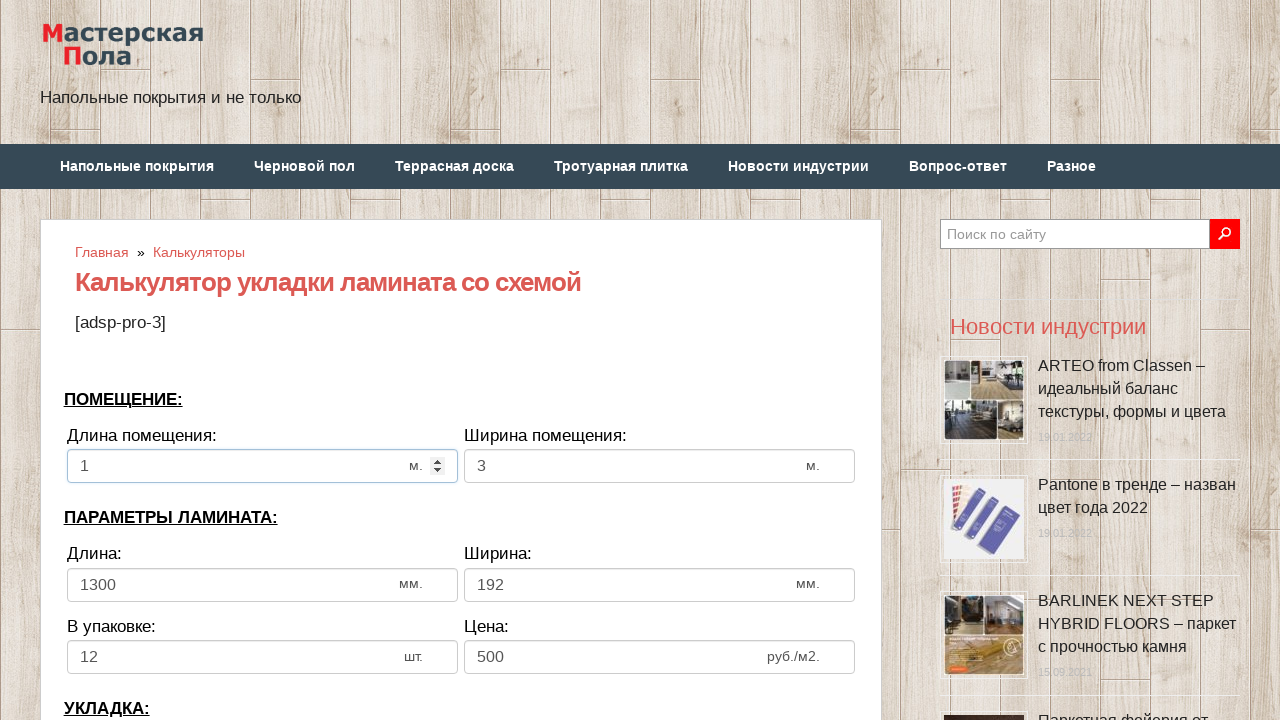

Filled room height with 2 meters on input[name='calc_roomheight']
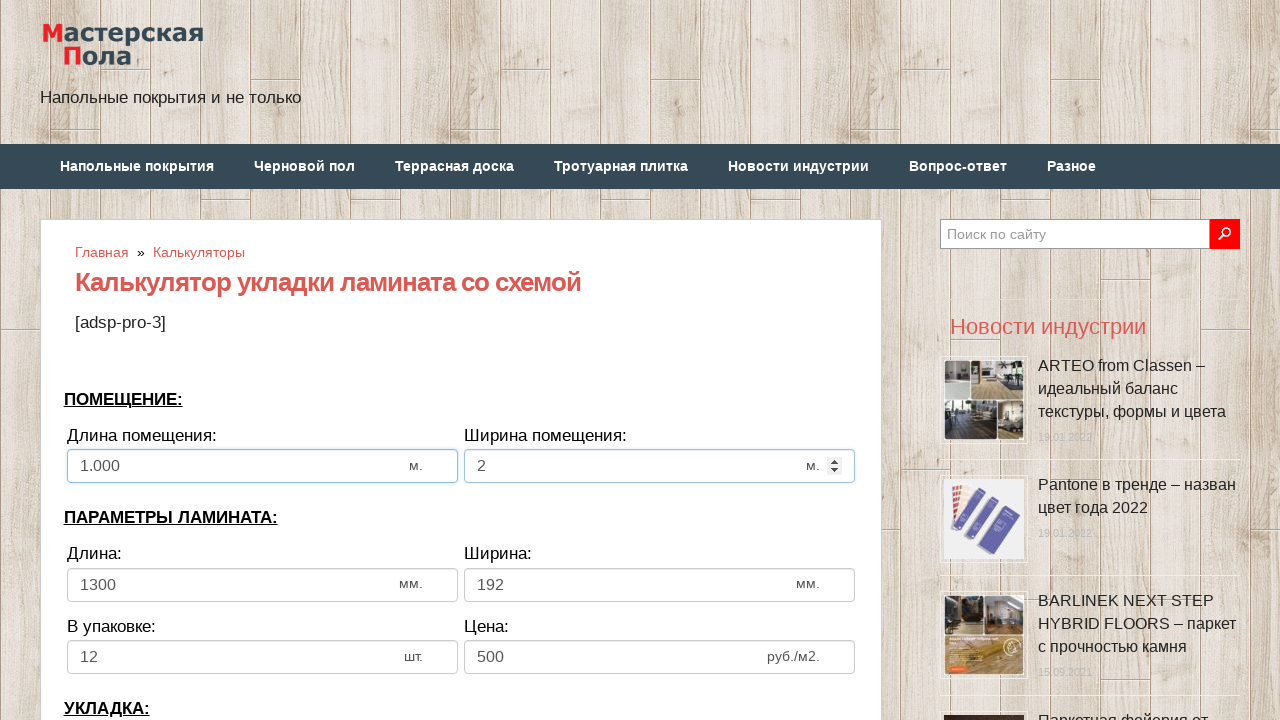

Filled laminate panel width with 1000 mm on input[name='calc_lamwidth']
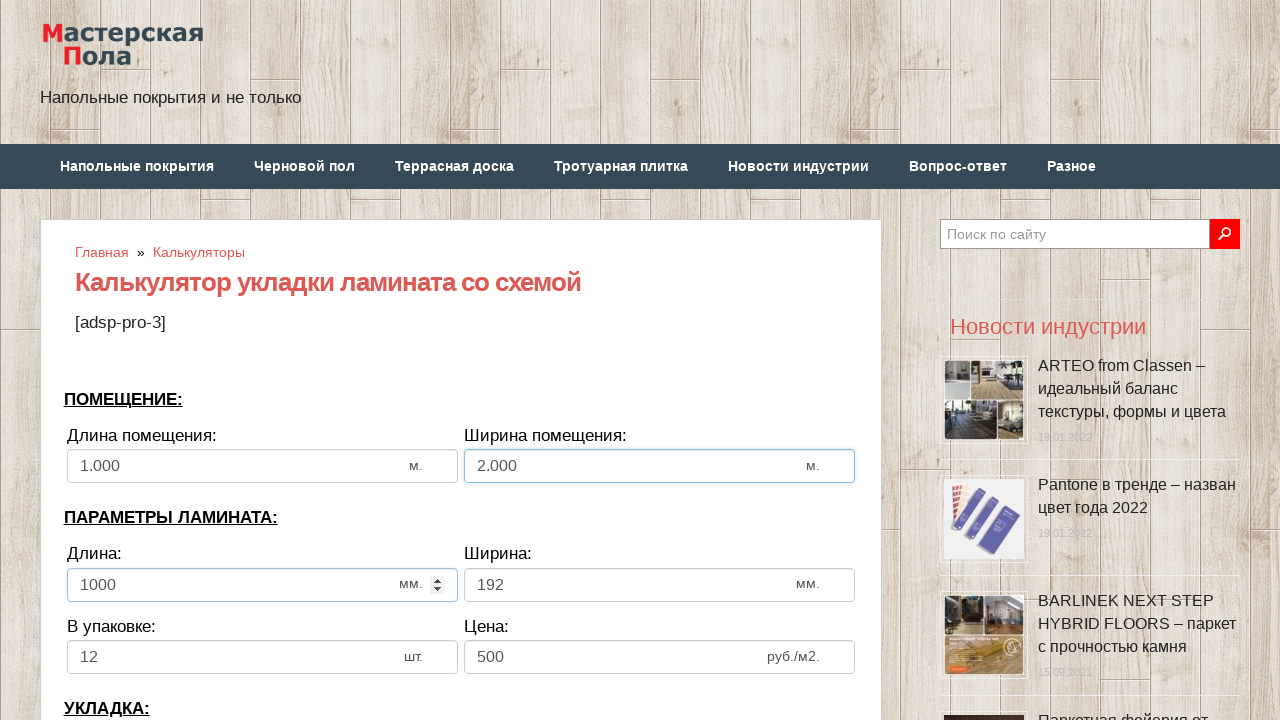

Filled laminate panel height with 100 mm on input[name='calc_lamheight']
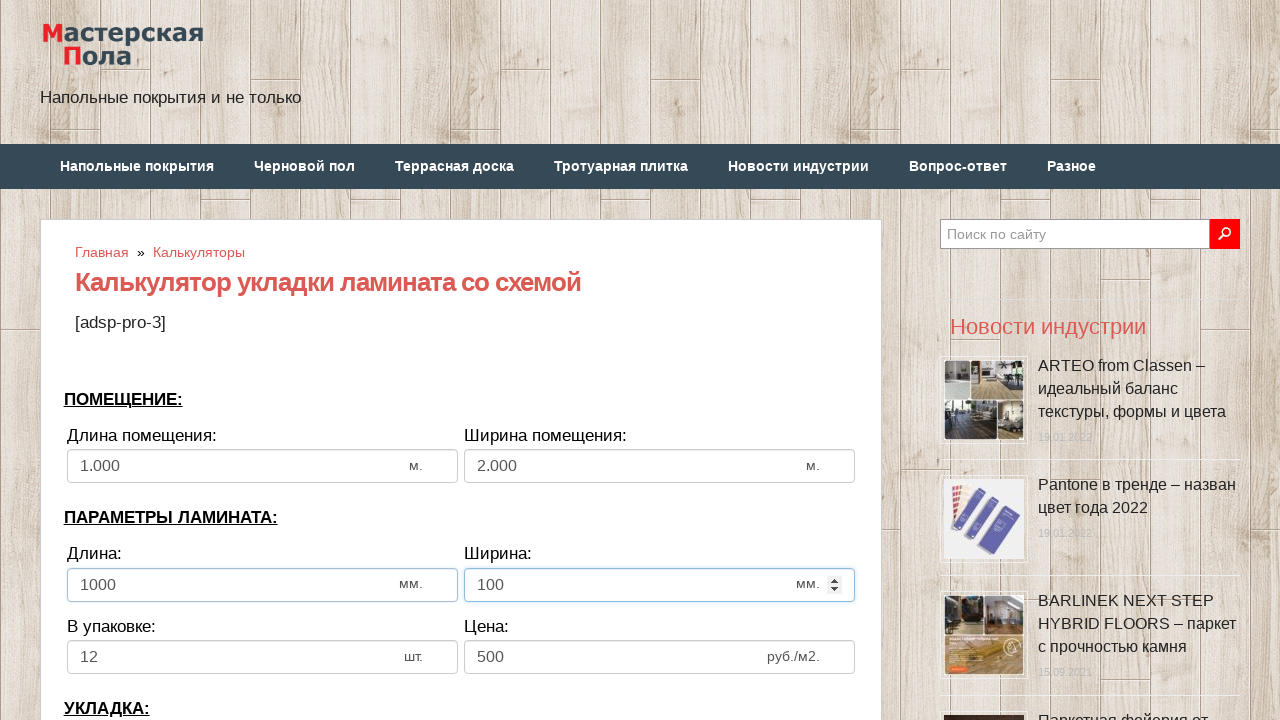

Filled panels per pack with 7 on input[name='calc_inpack']
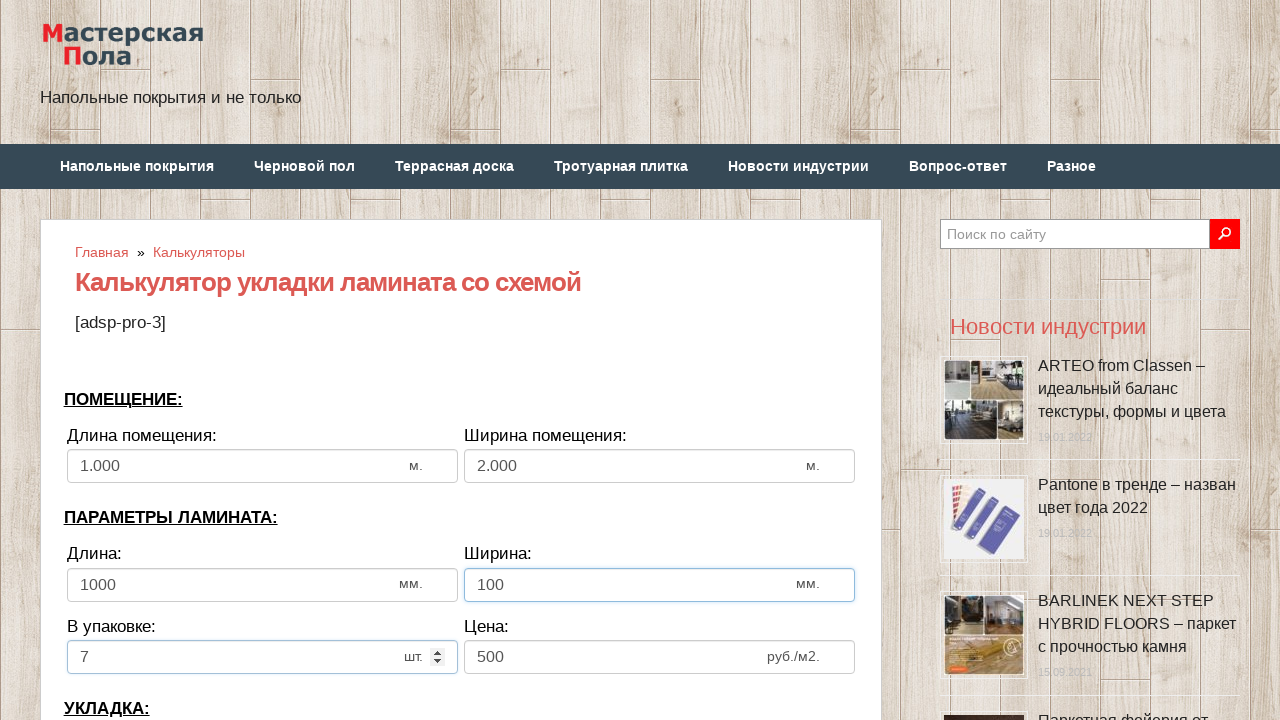

Filled price per pack with 20000 rubles on input[name='calc_price']
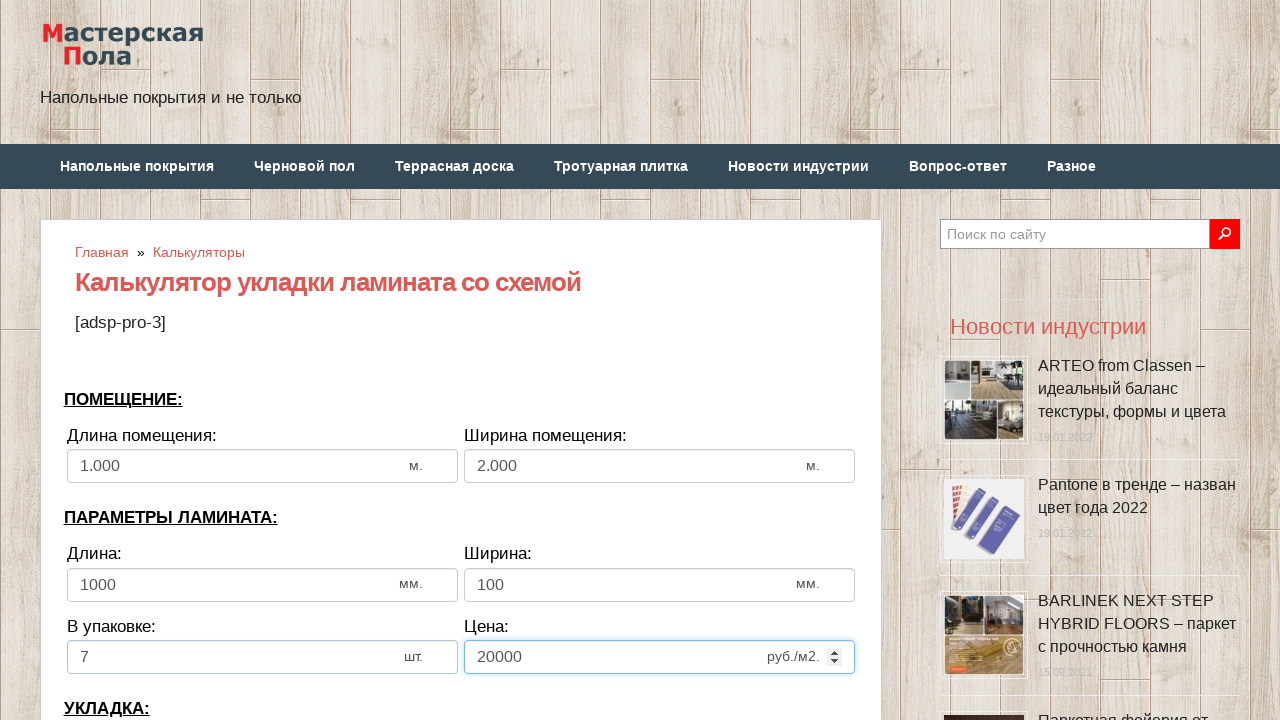

Filled bias offset with 500 mm on input[name='calc_bias']
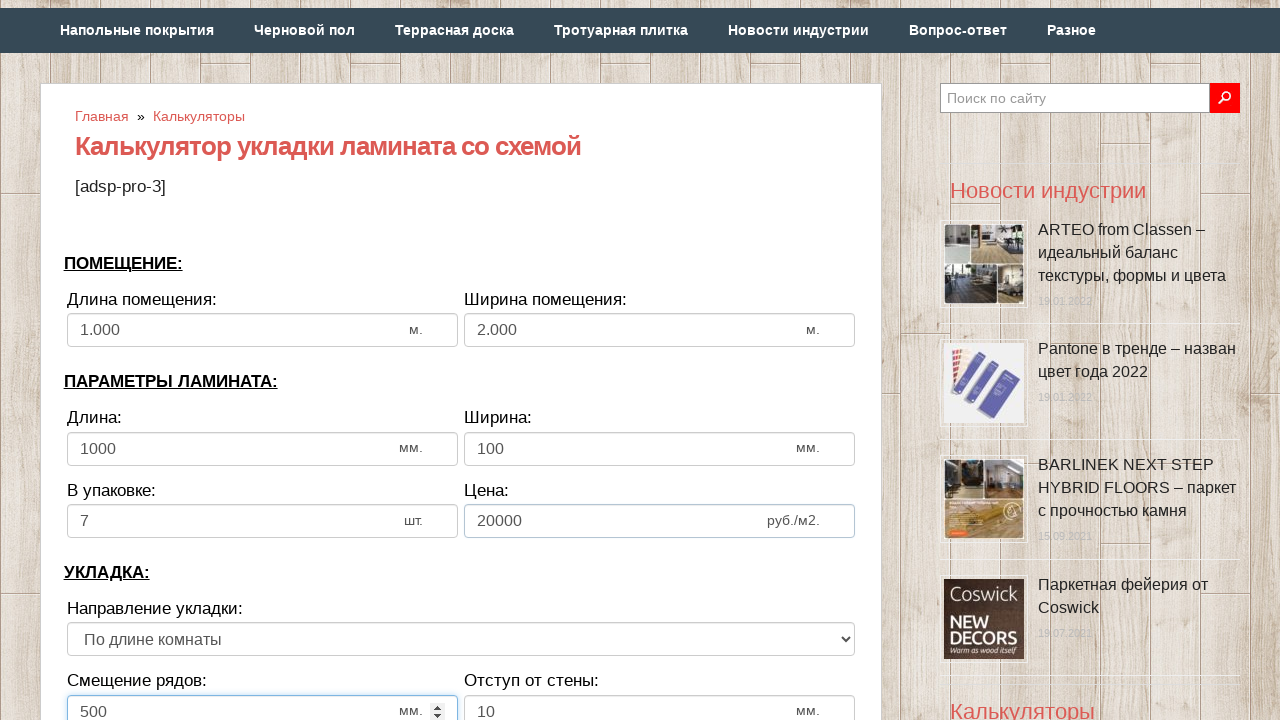

Filled wall distance with 10 mm on input[name='calc_walldist']
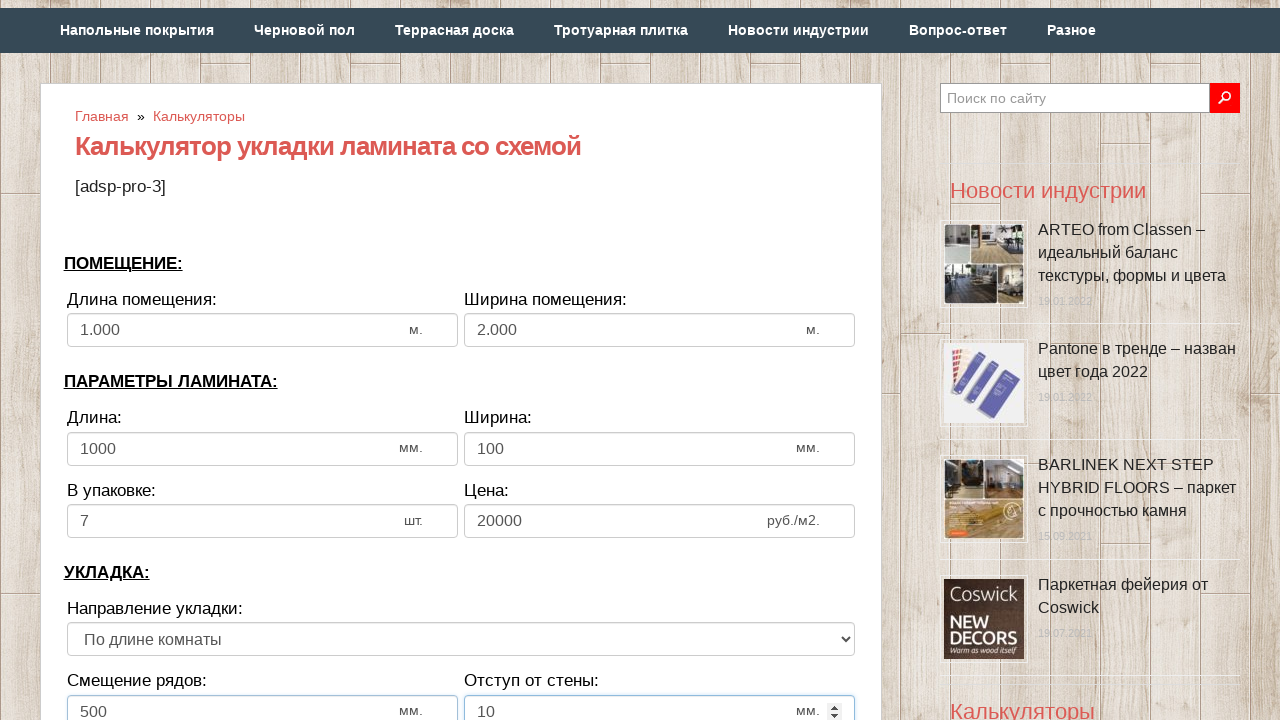

Selected second laying direction option on select[name='calc_direct']
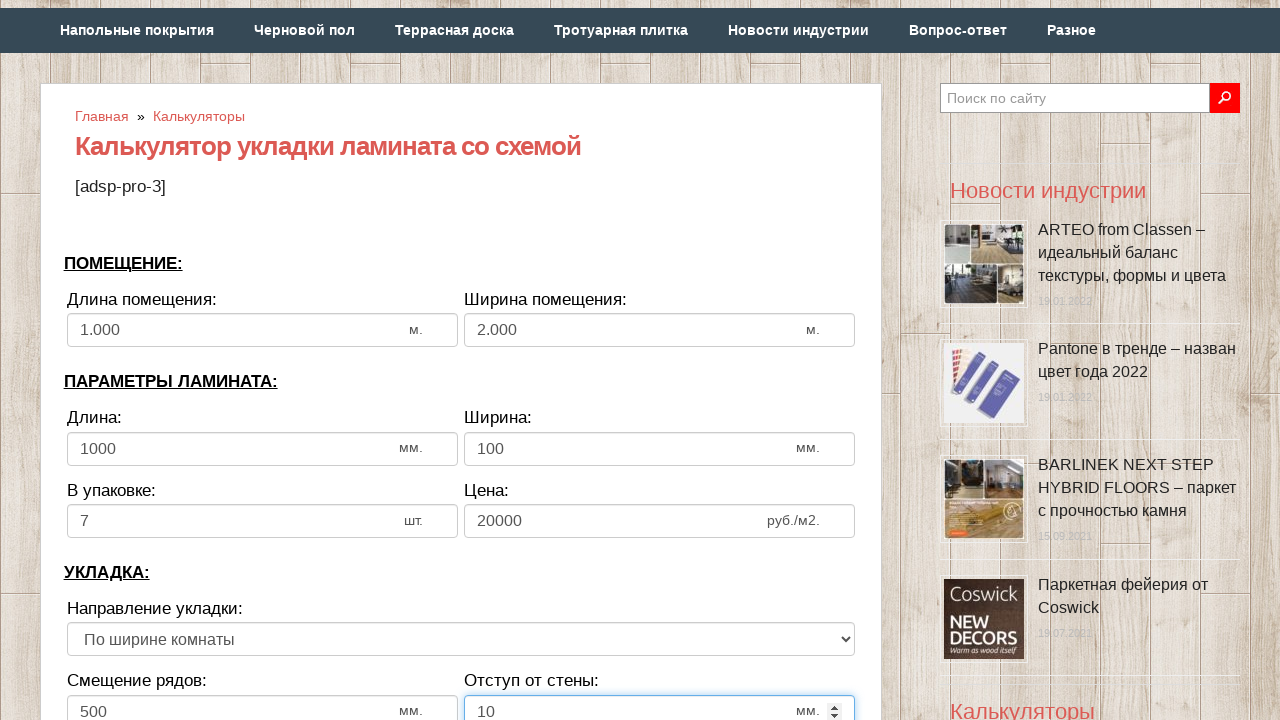

Clicked calculate button to compute laminate requirements at (461, 361) on xpath=(//input[@type='button'])[1]
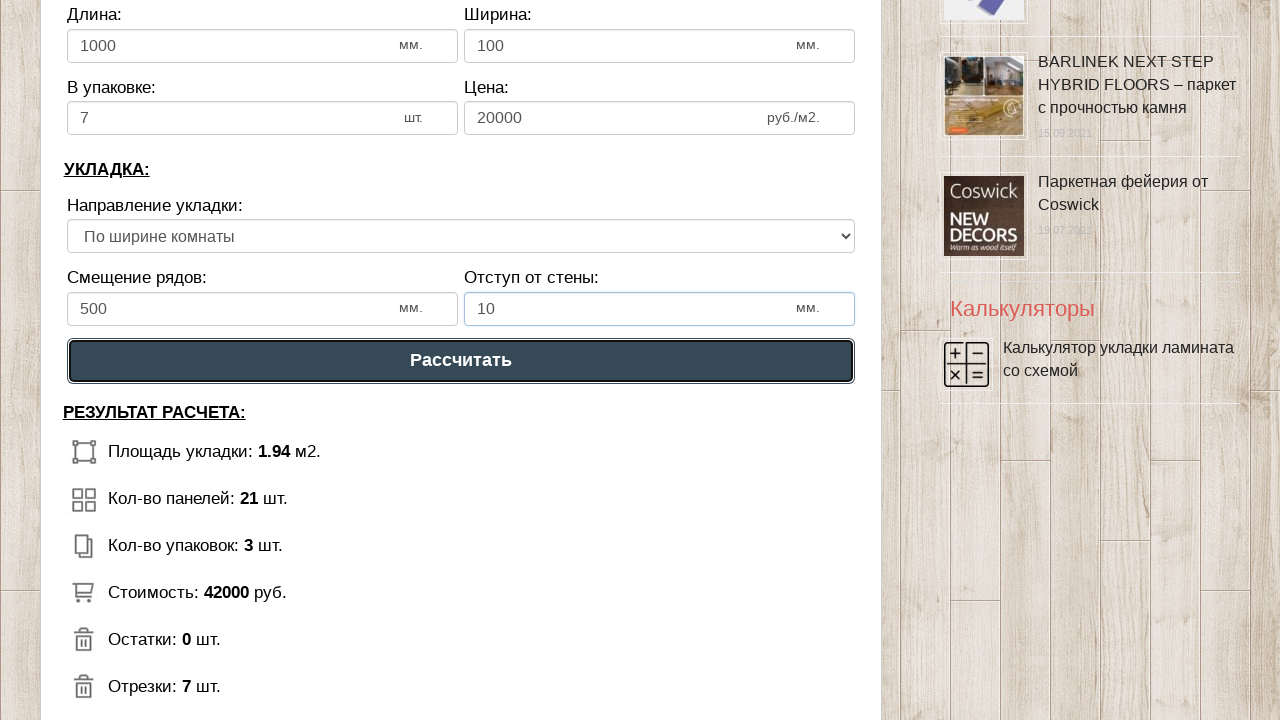

Calculation results loaded successfully
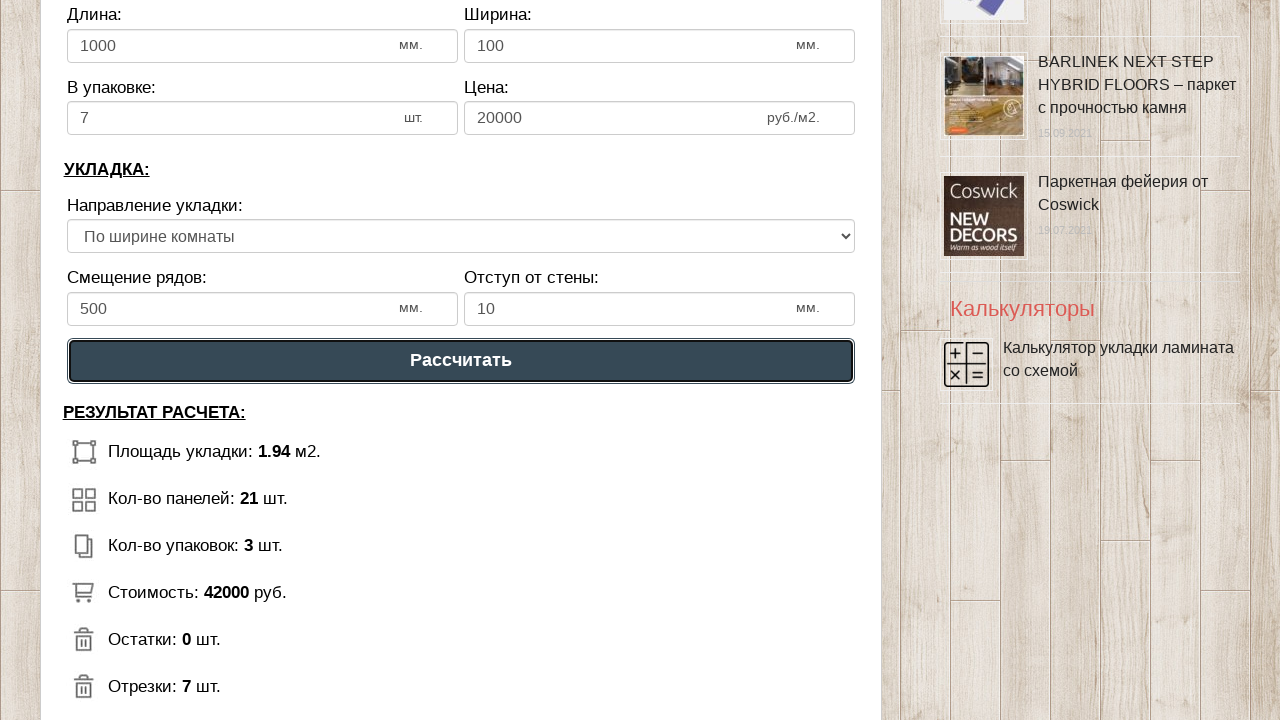

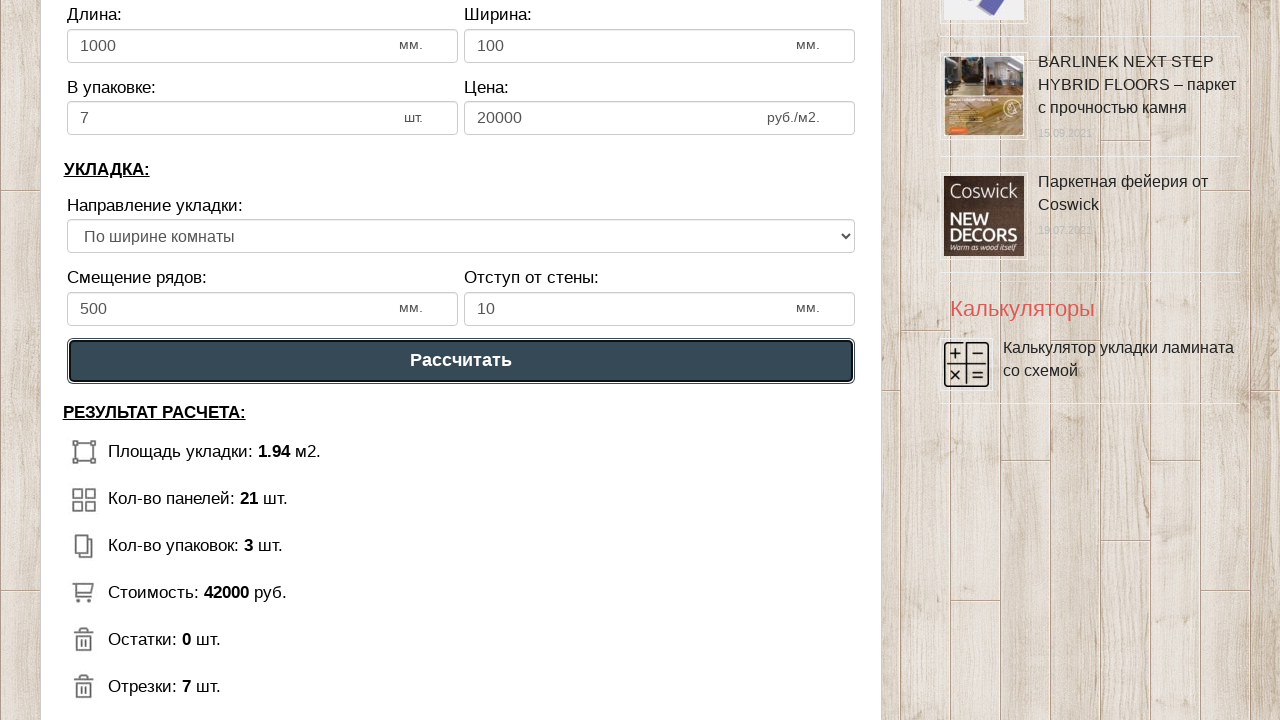